Same as snippet5 - waits for elements and clicks upload button followed by uploadContent button

Starting URL: https://web-locators-static-site-qa.vercel.app/Wait%20onTime

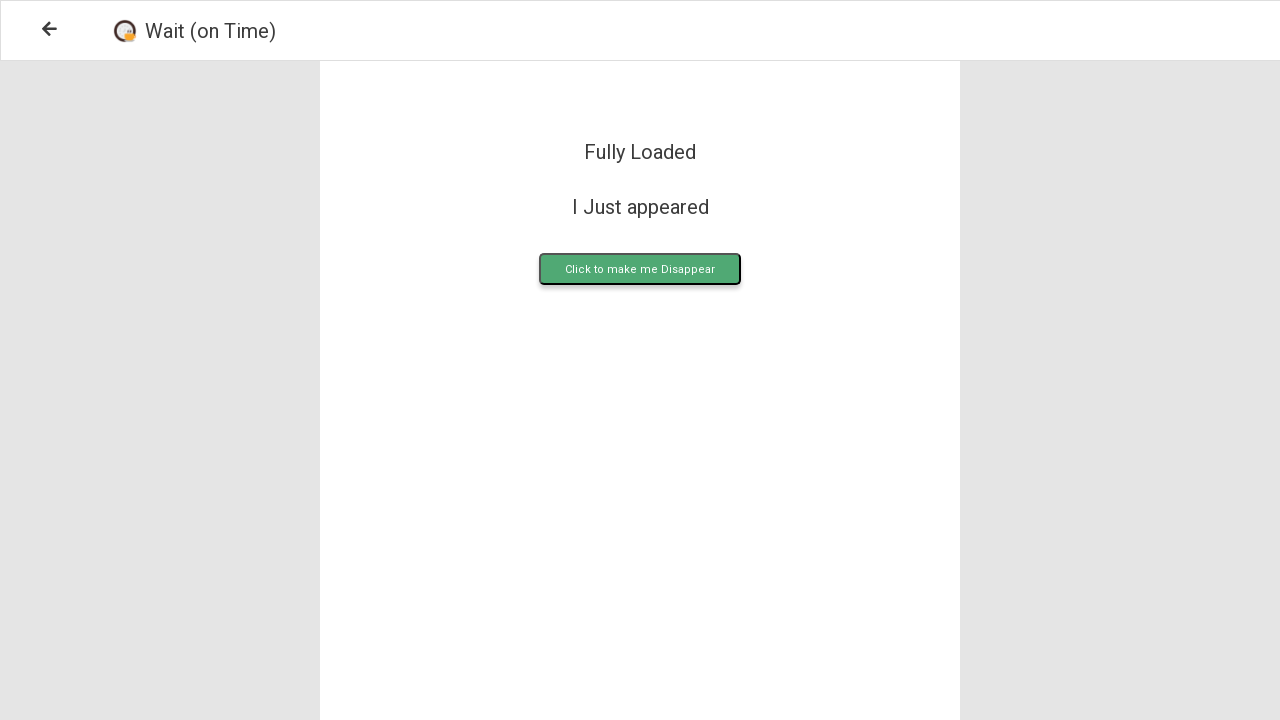

Waited for upload button to be visible
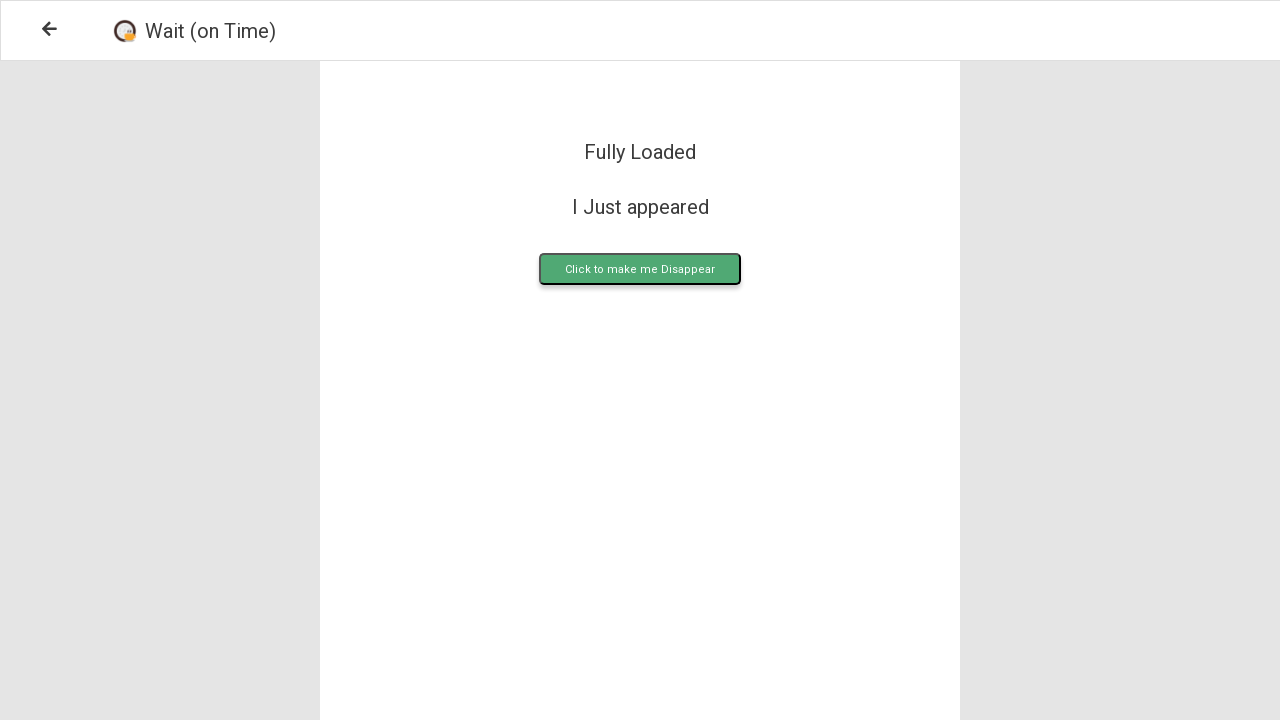

Clicked upload button at (640, 269) on .upload
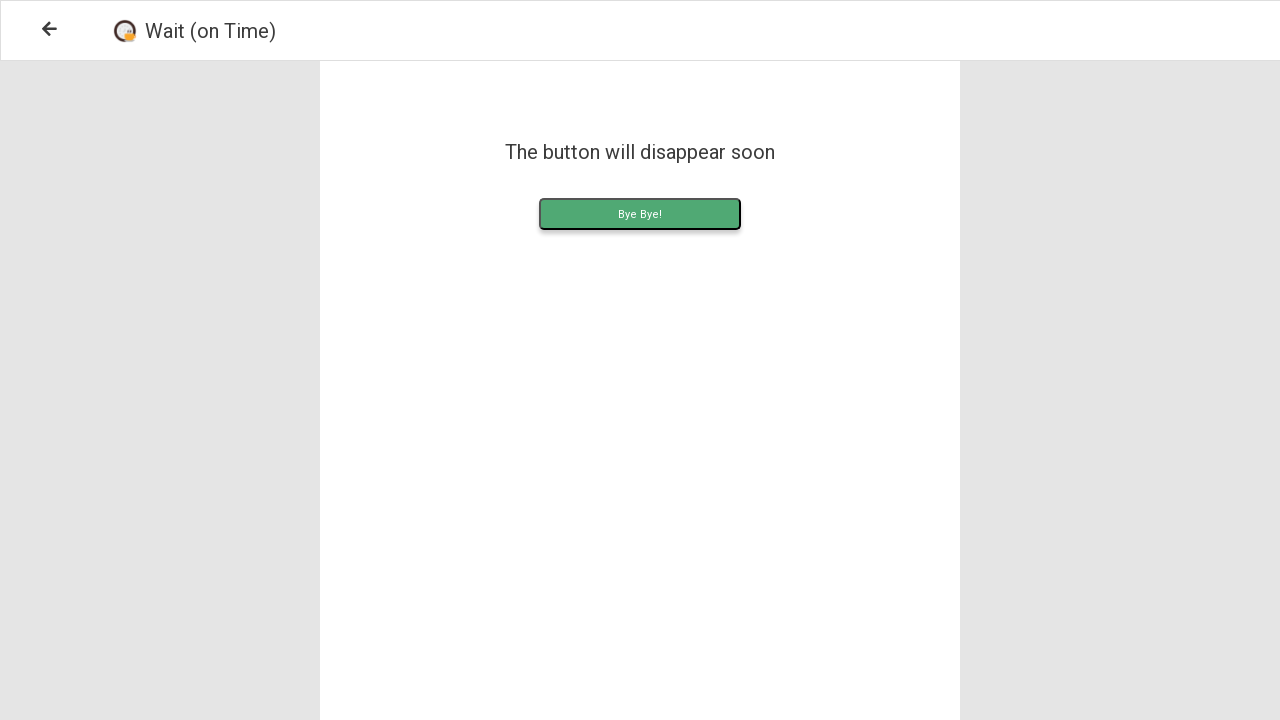

Waited for uploadContent button to appear
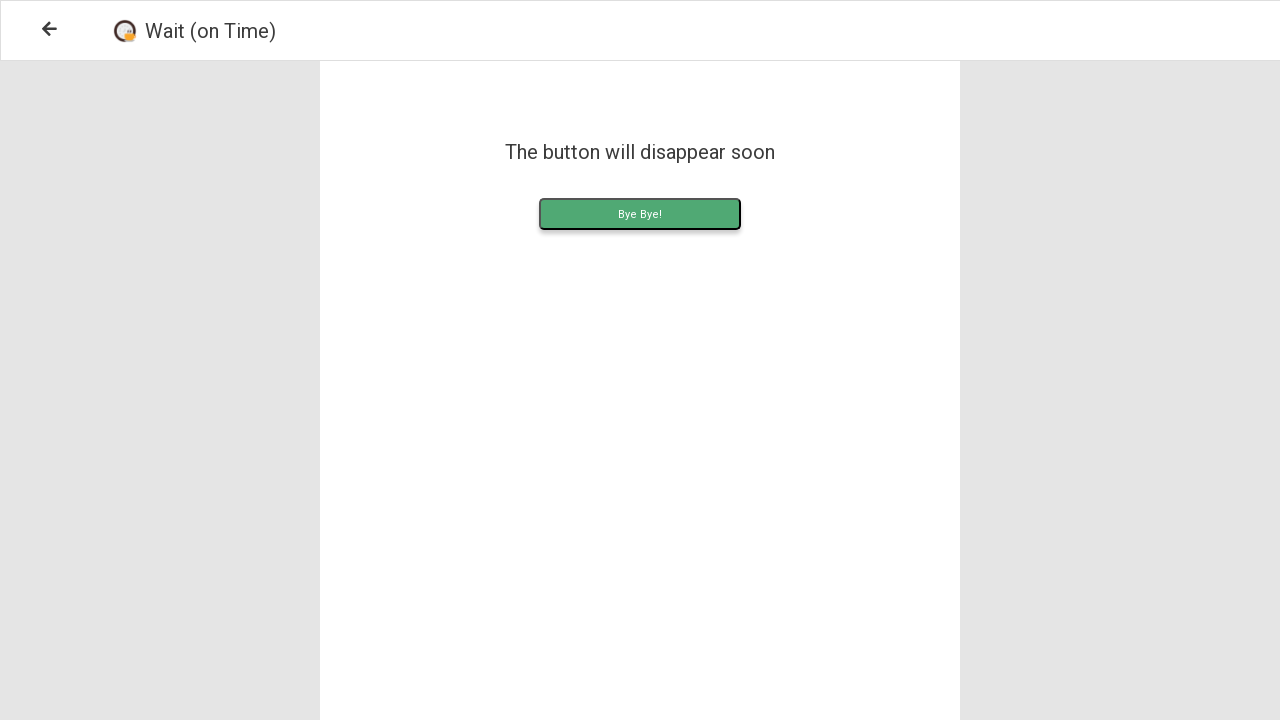

Clicked uploadContent button at (640, 214) on .uploadContent
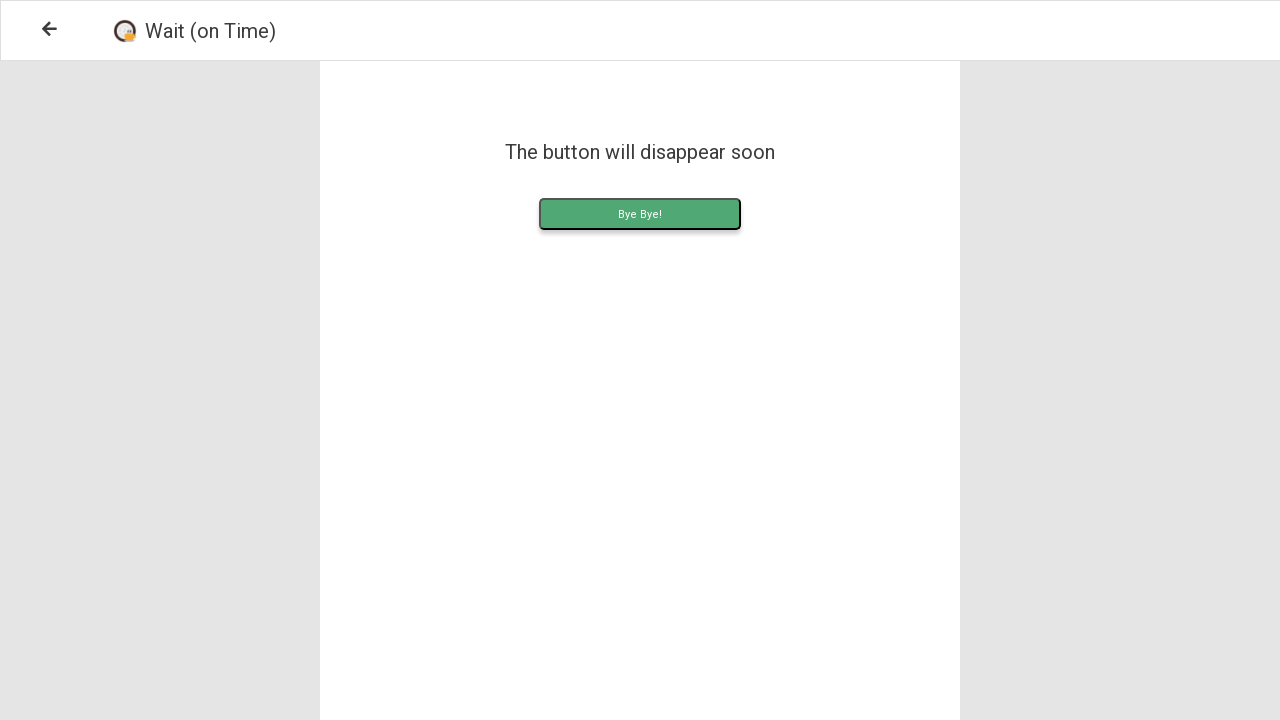

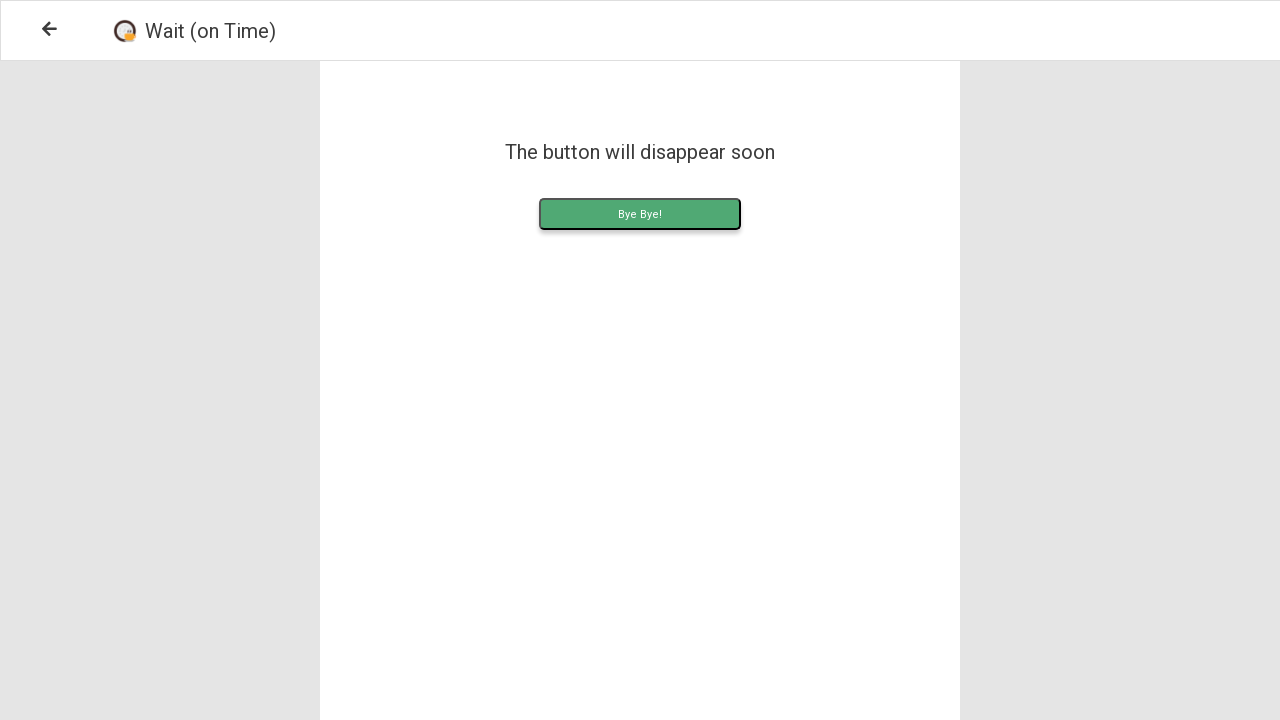